Navigates to a TON blockchain token holders page and scrolls to load all holder data dynamically

Starting URL: https://tonscan.org/jetton/EQC18yLE5Ad71VntcIwaMq_PwAW1o2-0CCoH_sTfcdRc7rWZ#holders

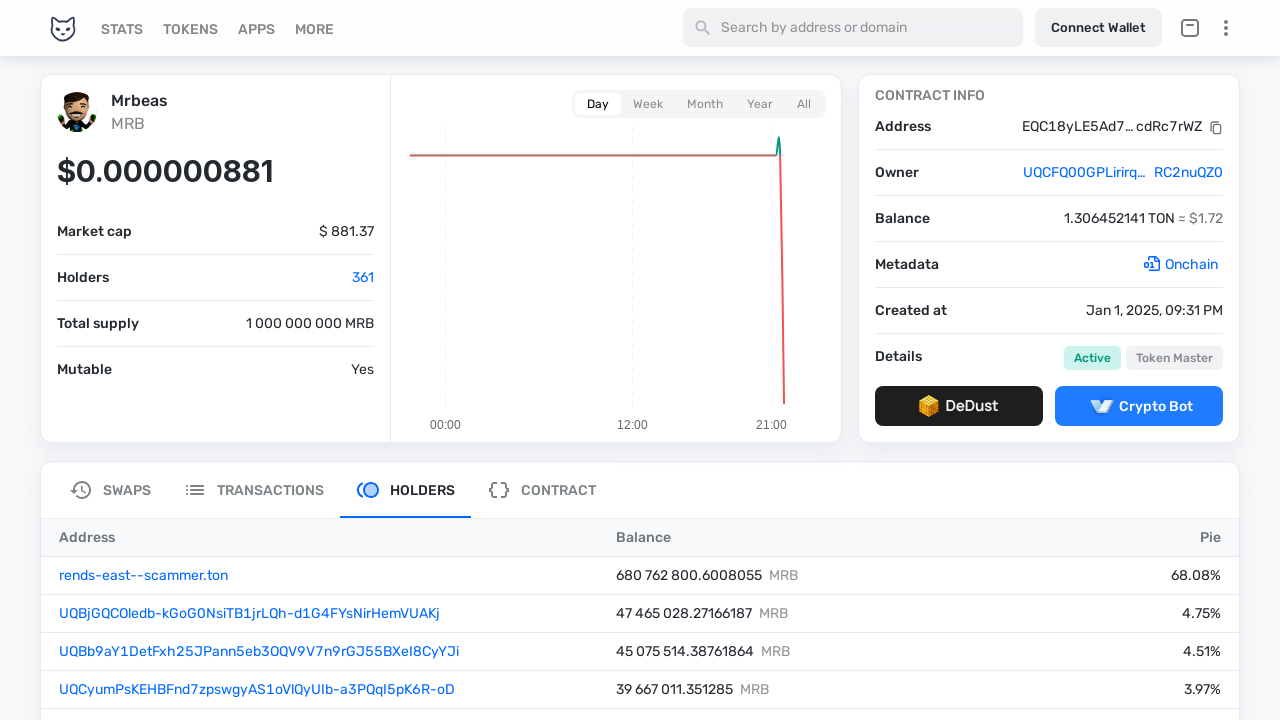

Holders table loaded successfully
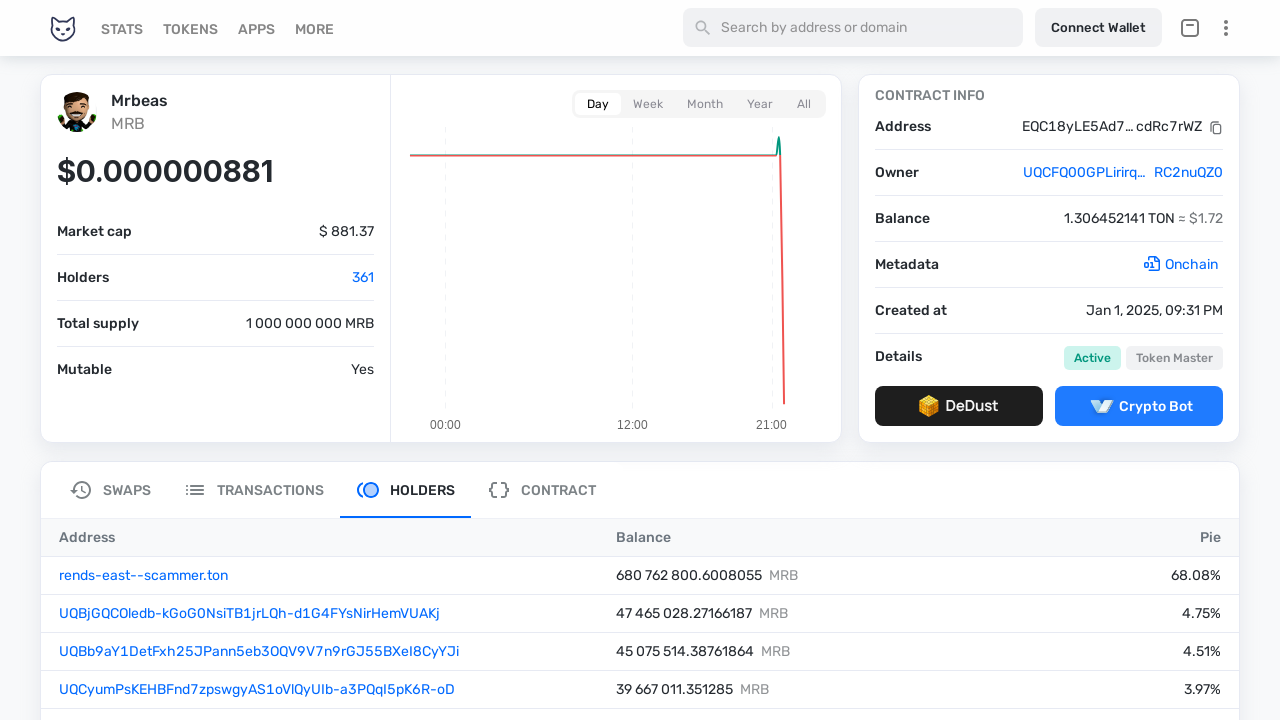

Scrolled to bottom of page (iteration 1)
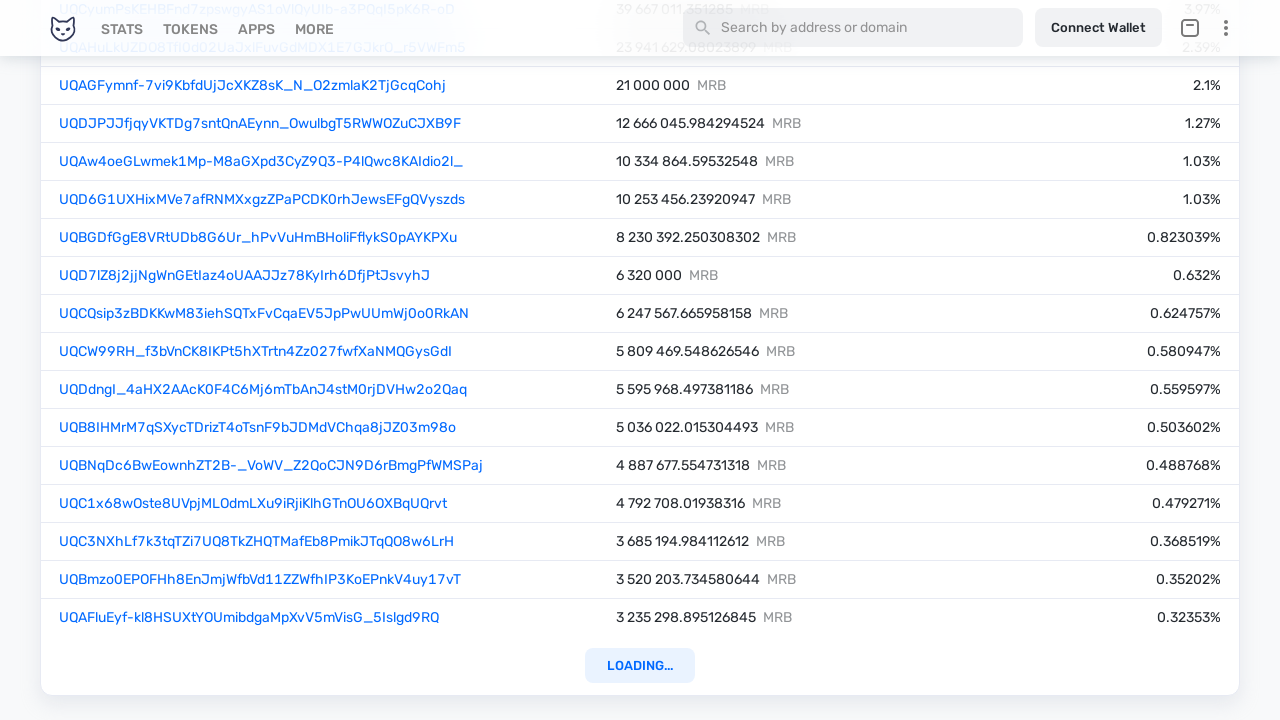

Waited 3 seconds for new content to load
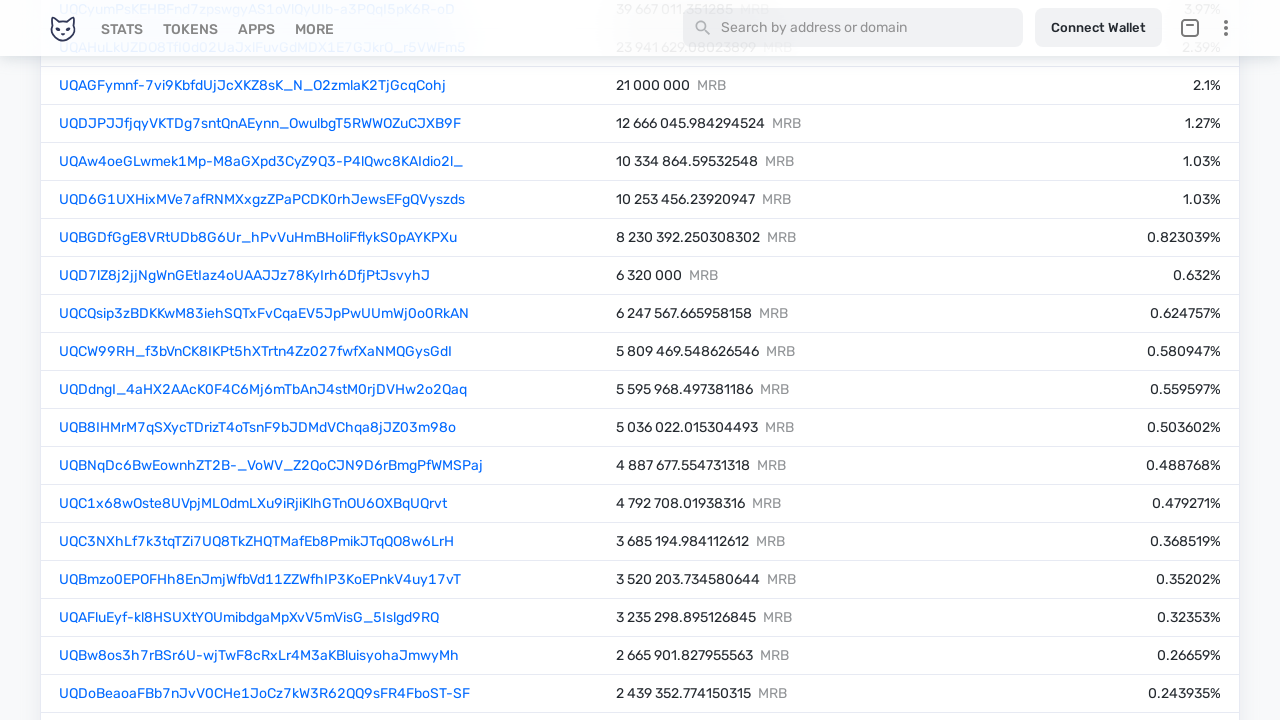

Checked for new elements: found 0 total
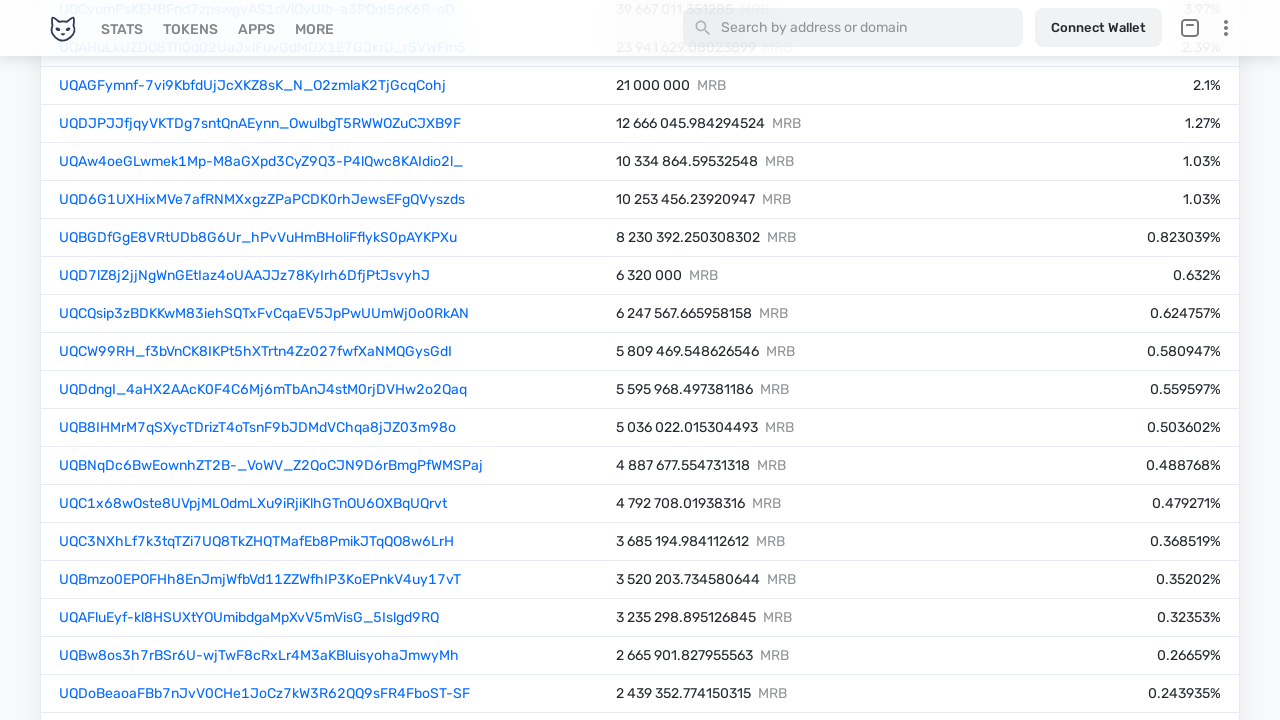

No new elements loaded - reached end of holder data
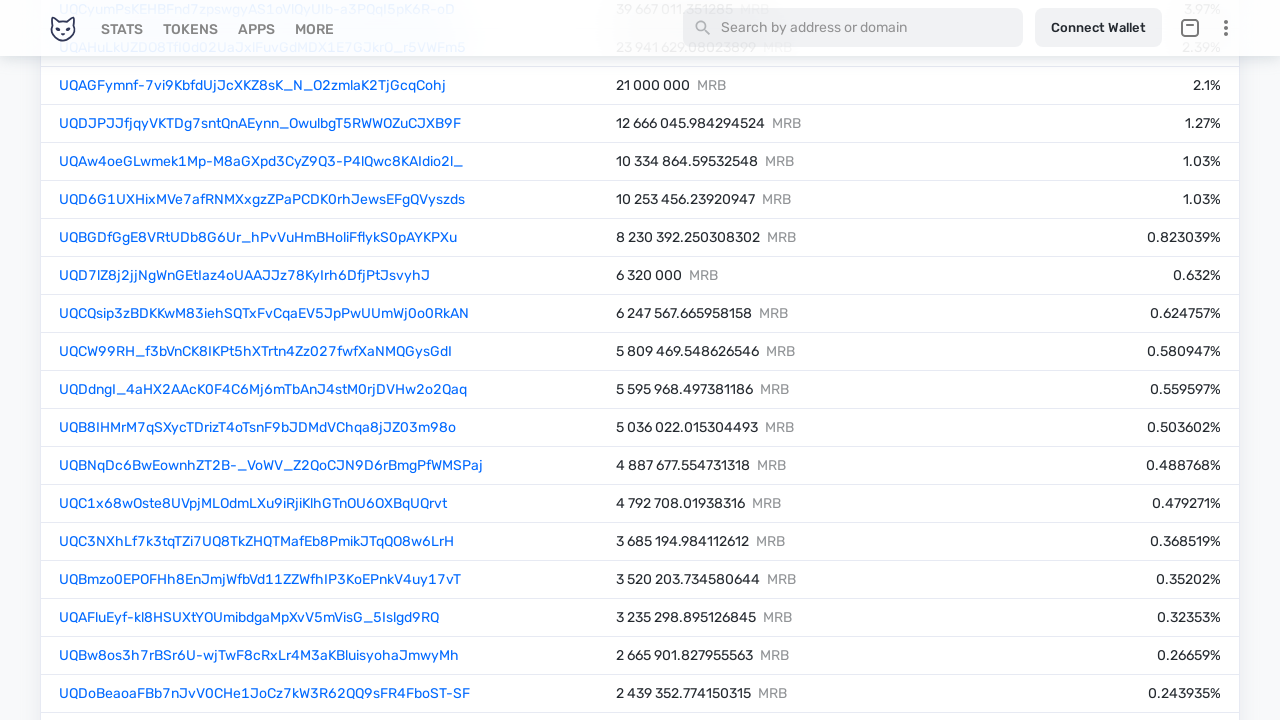

Verified holder data is present in table cells
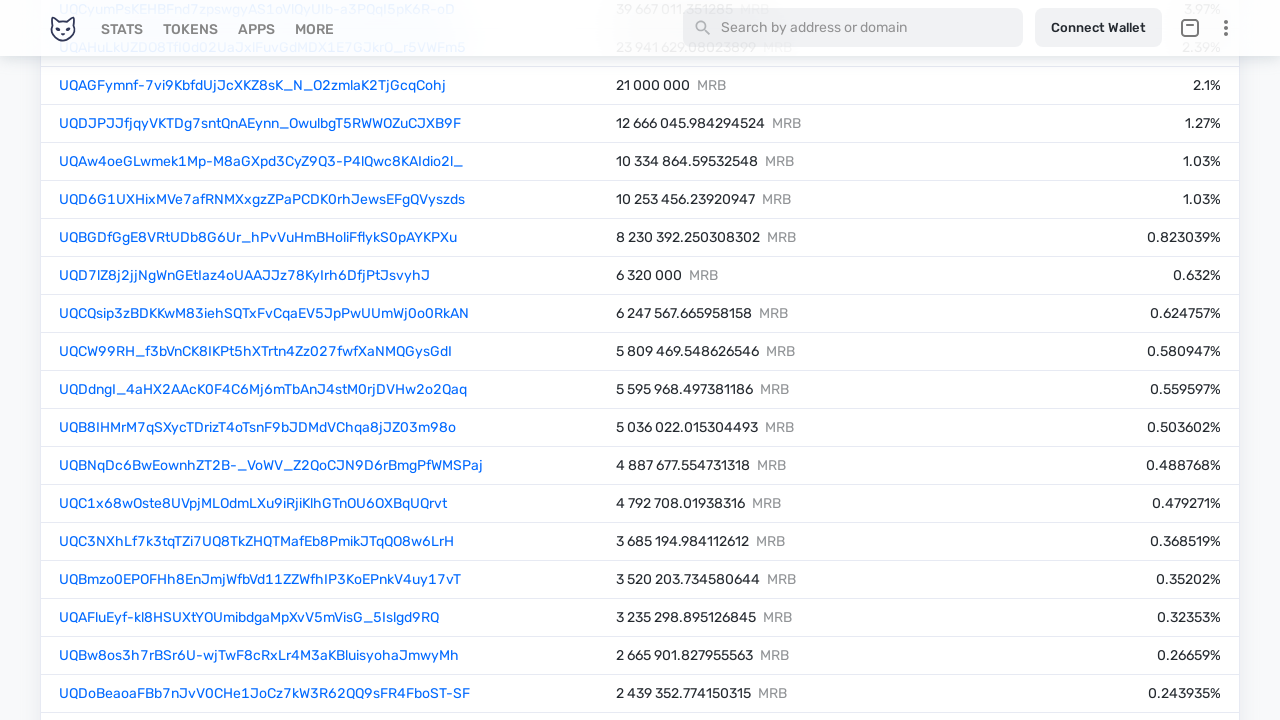

Verified address links are present in first column
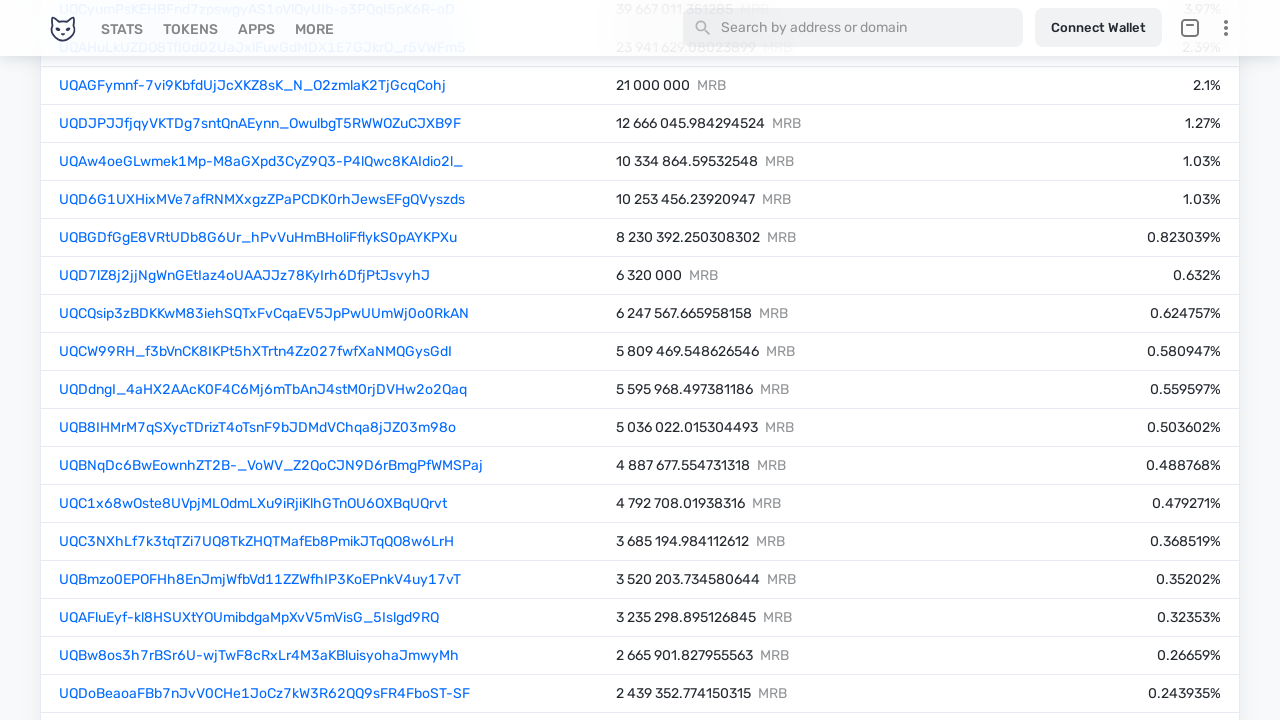

Verified balance data is present in second column
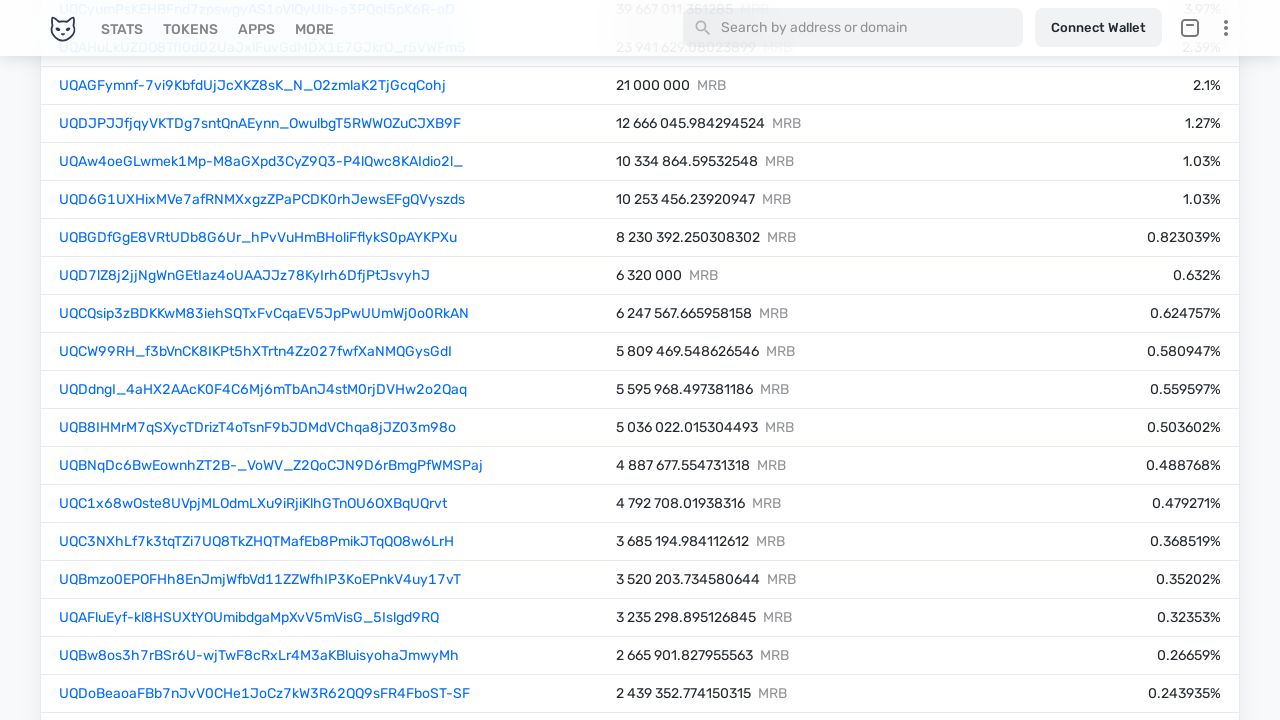

Verified percentage data is present in third column
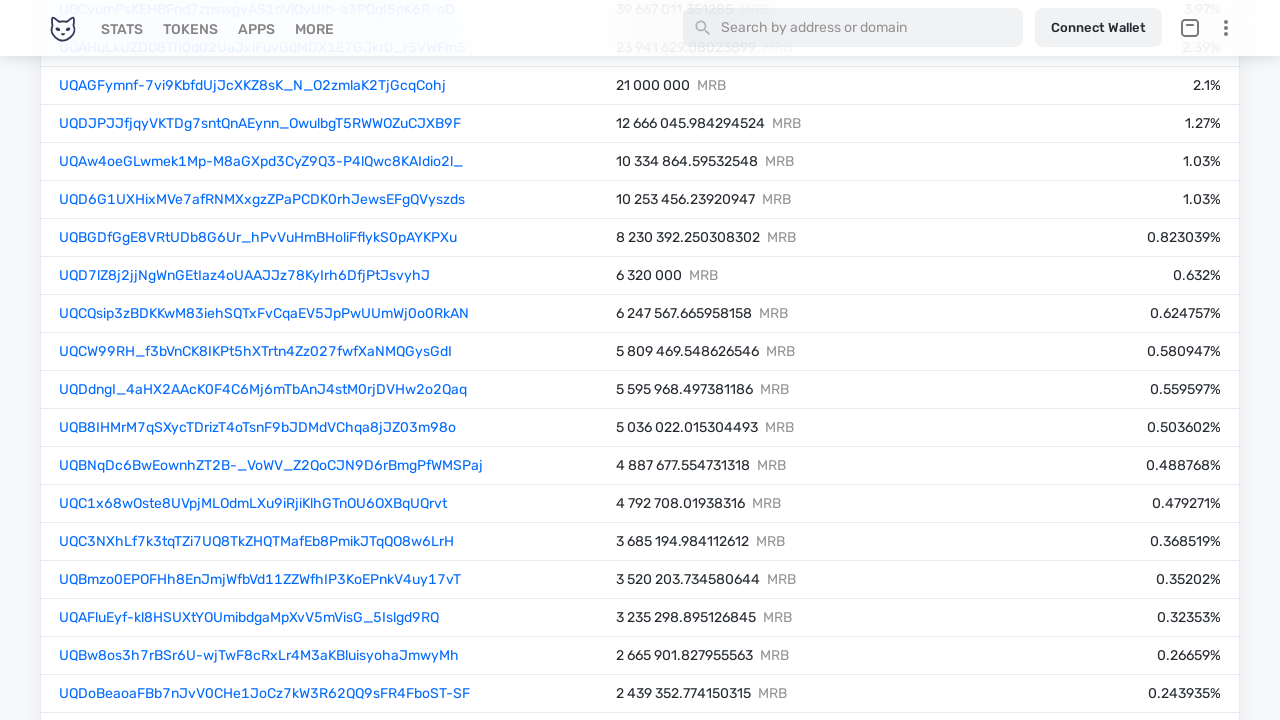

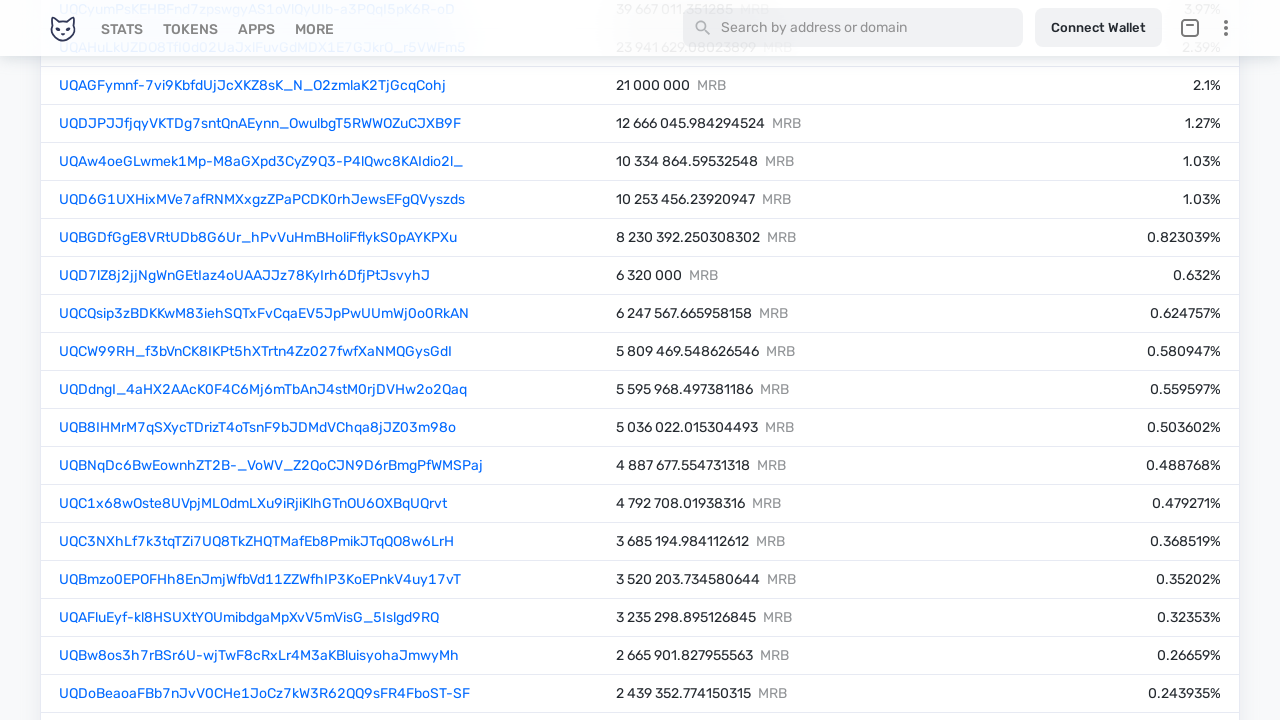